Navigates to a Stepik lesson page and verifies the page loads successfully

Starting URL: https://stepik.org/lesson/25969/step/8

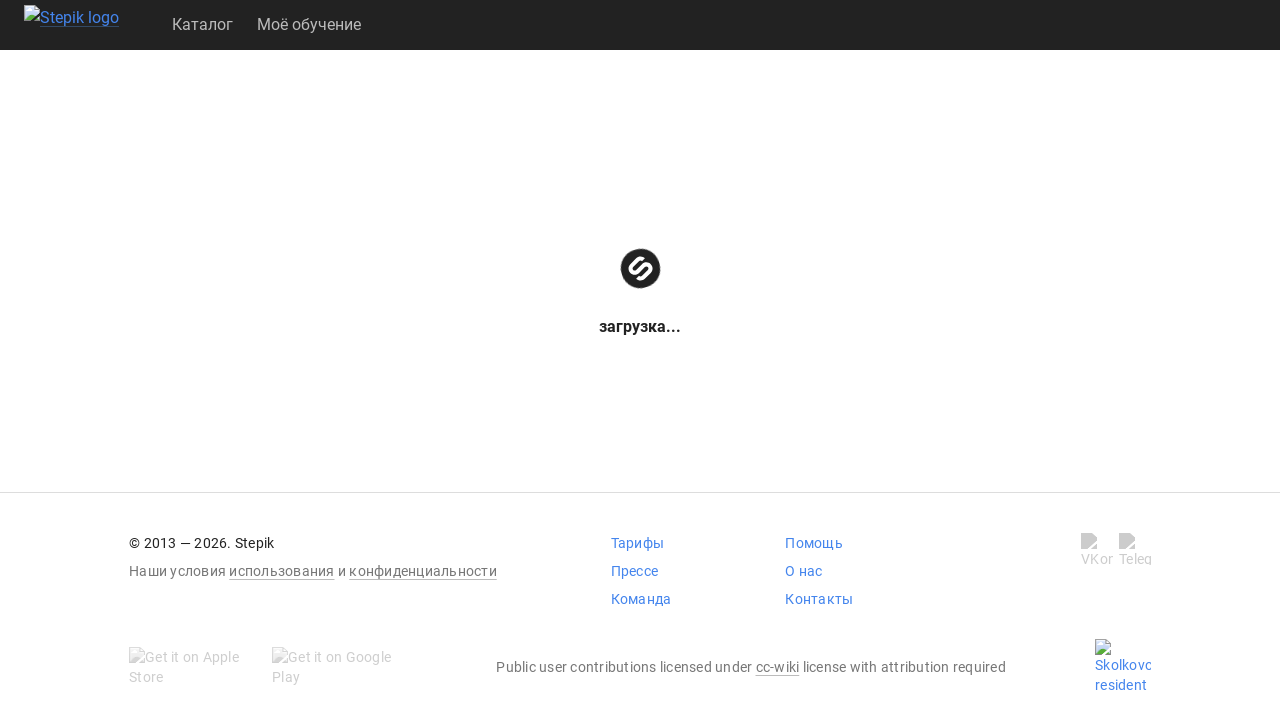

Waited for page DOM content to load on Stepik lesson page
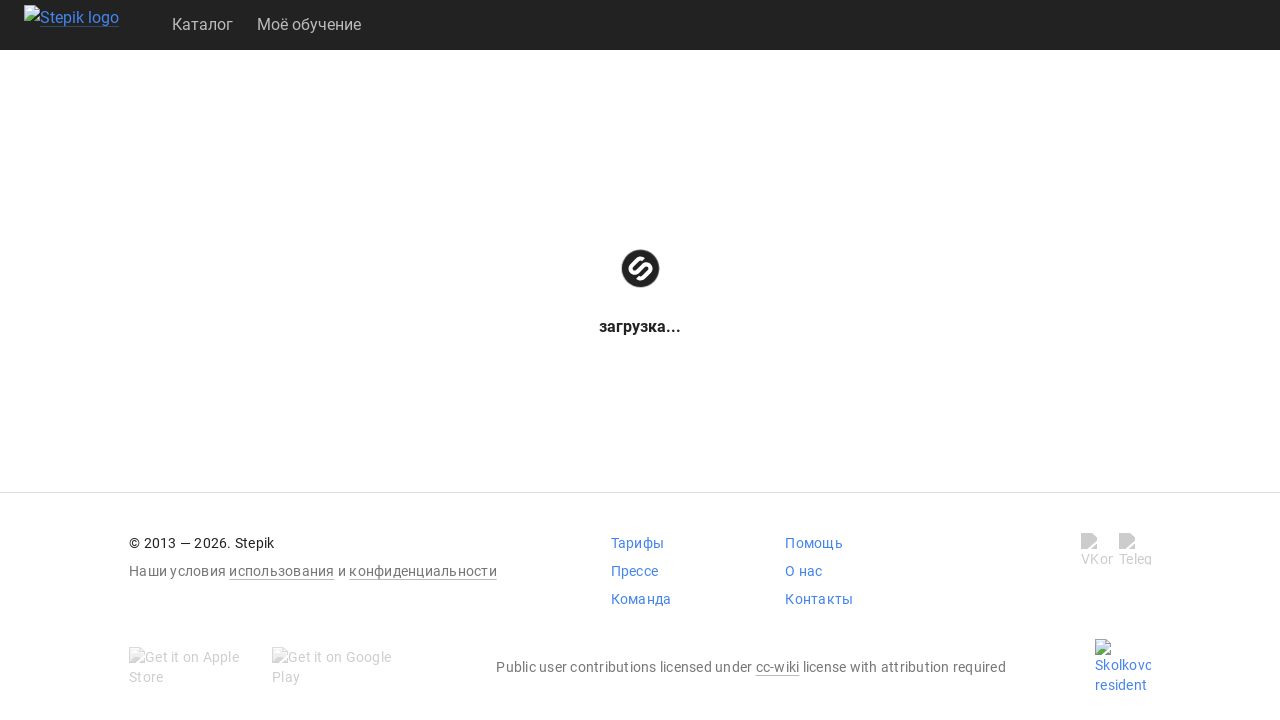

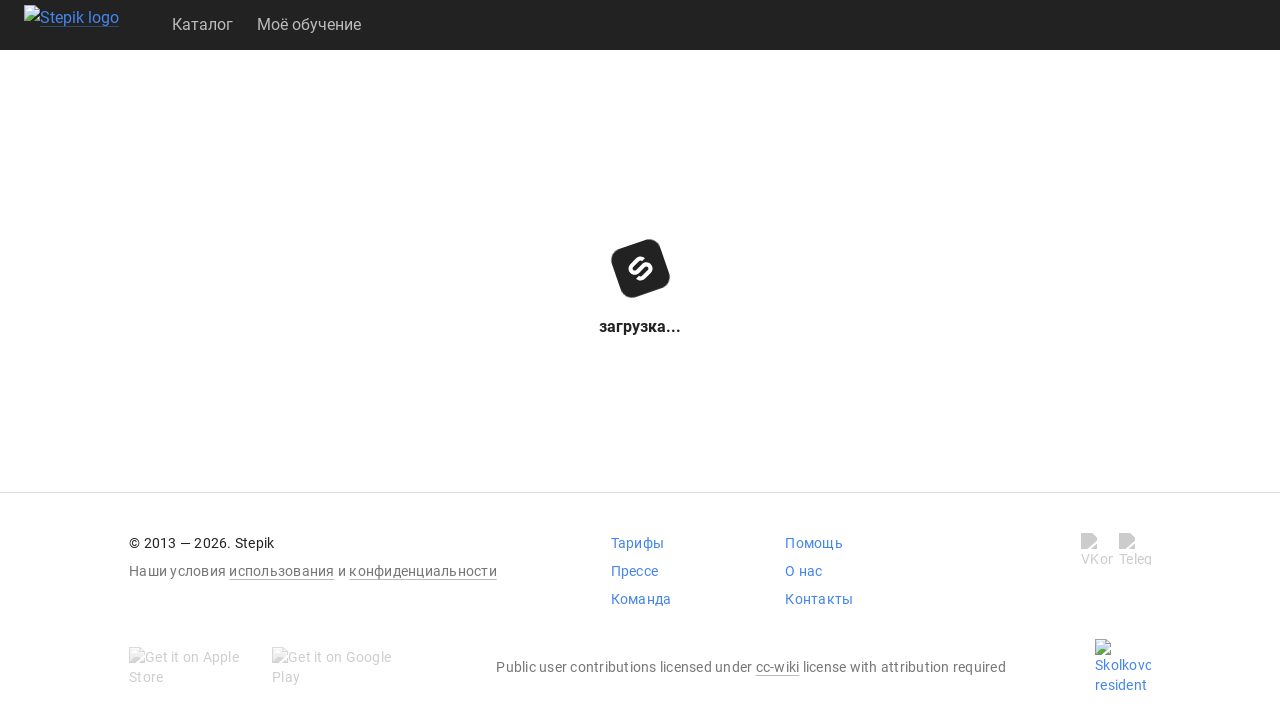